Navigates to Formula 1 team standings page and interacts with the results table to verify team standings are displayed

Starting URL: https://www.formula1.com/en/results/2025/team

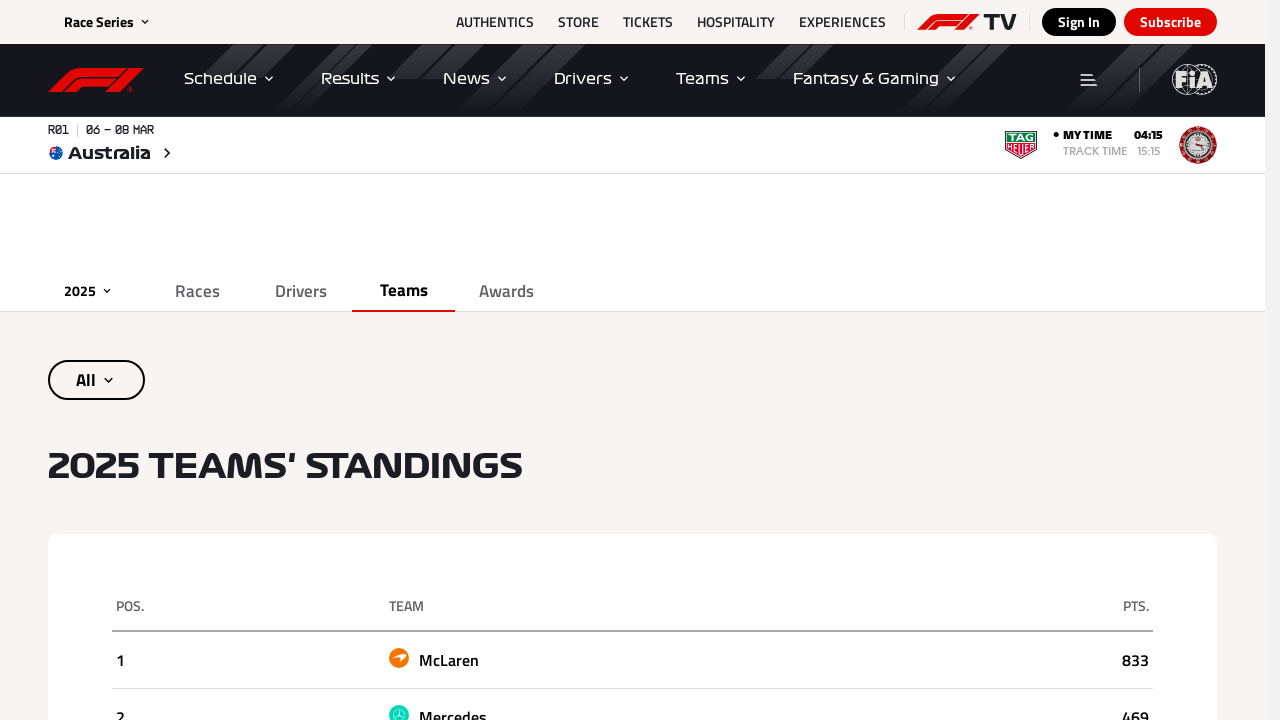

Waited for team standings table to load
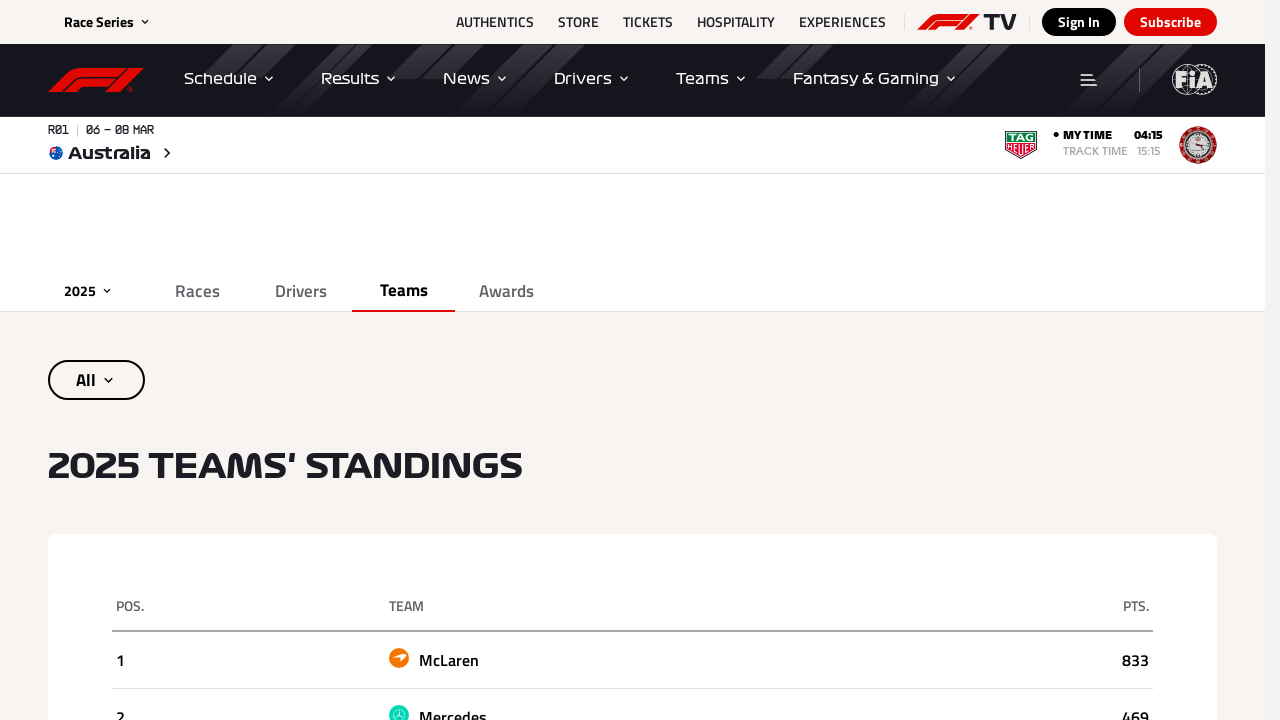

Retrieved all table rows from team standings
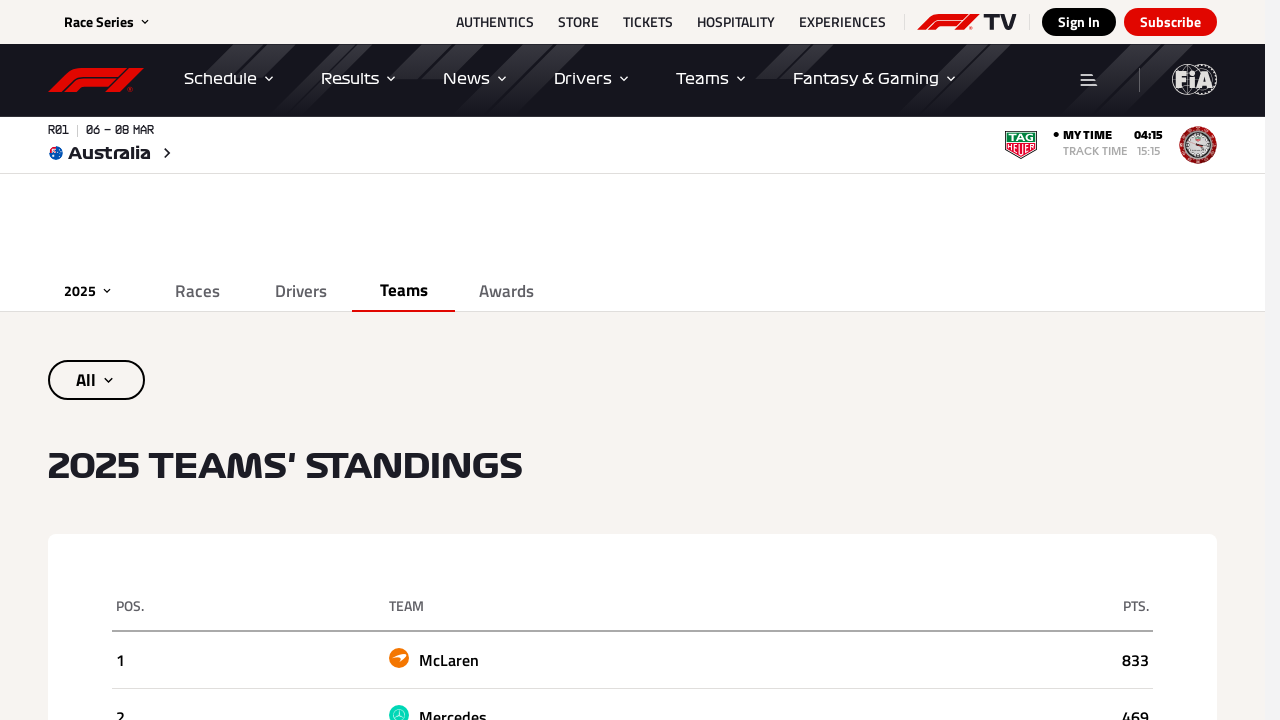

Retrieved all cells from a table row
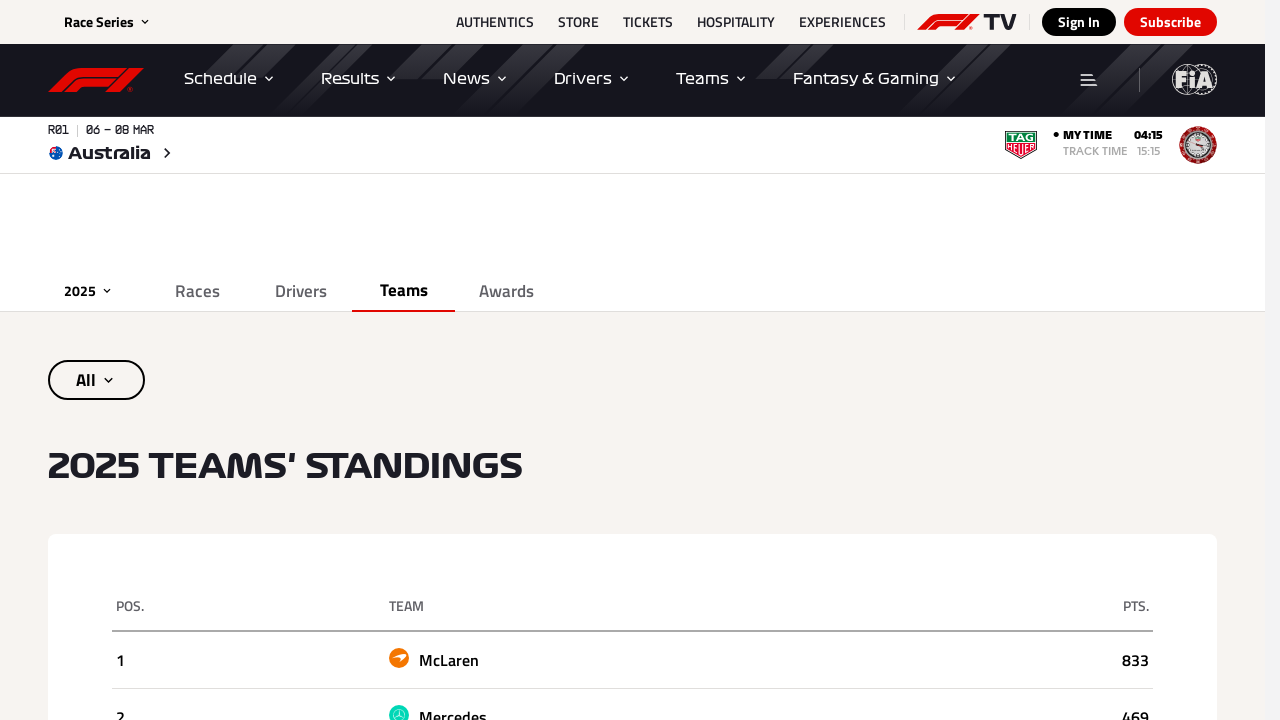

Accessed team name element from table row
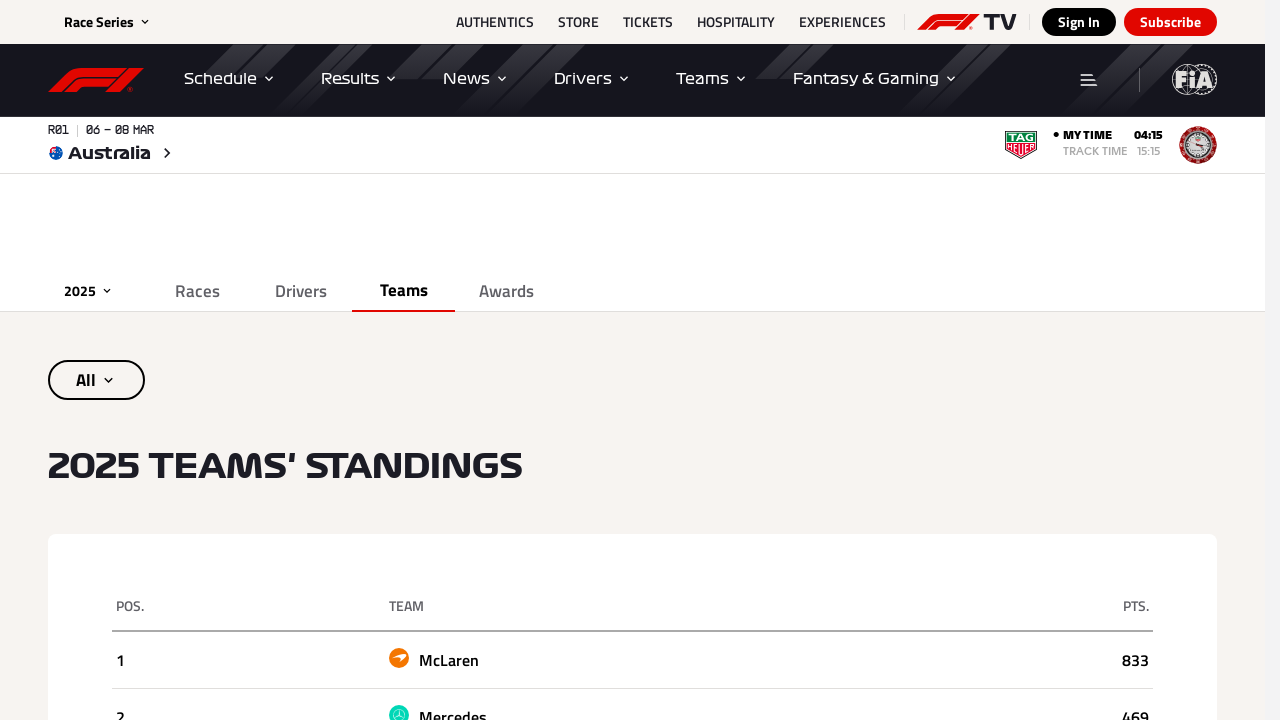

Accessed points element from table row
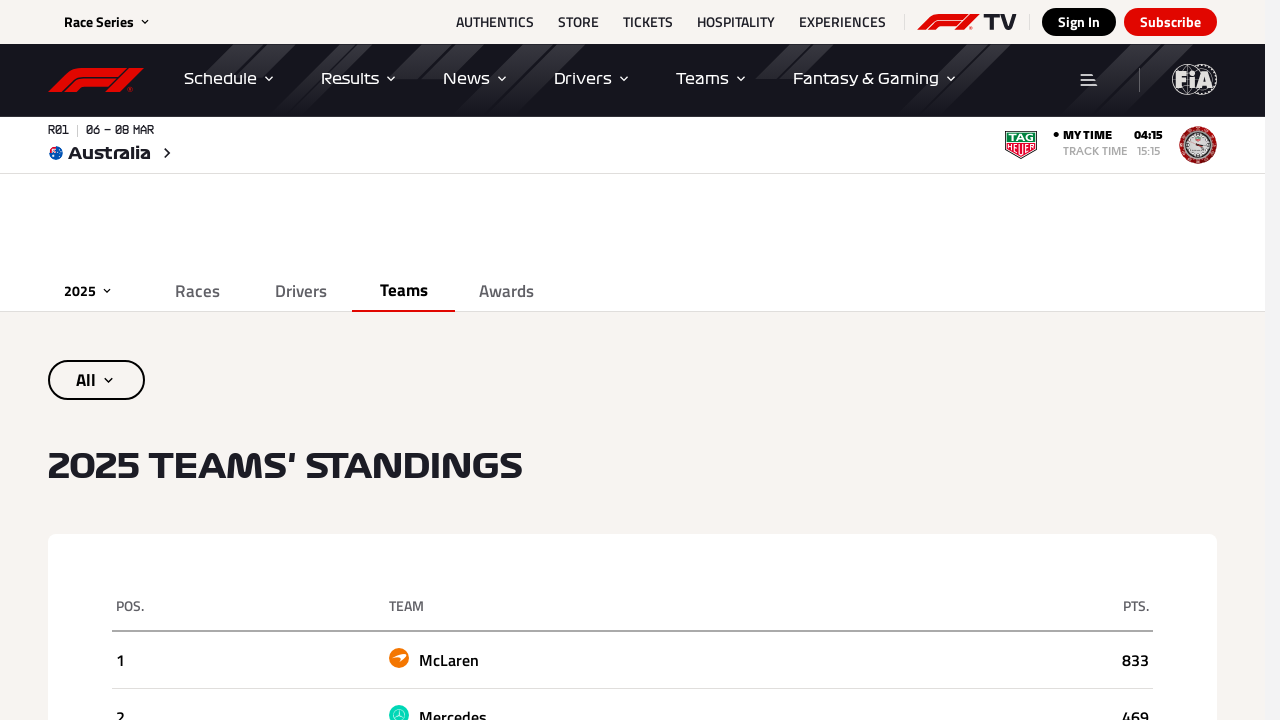

Retrieved all cells from a table row
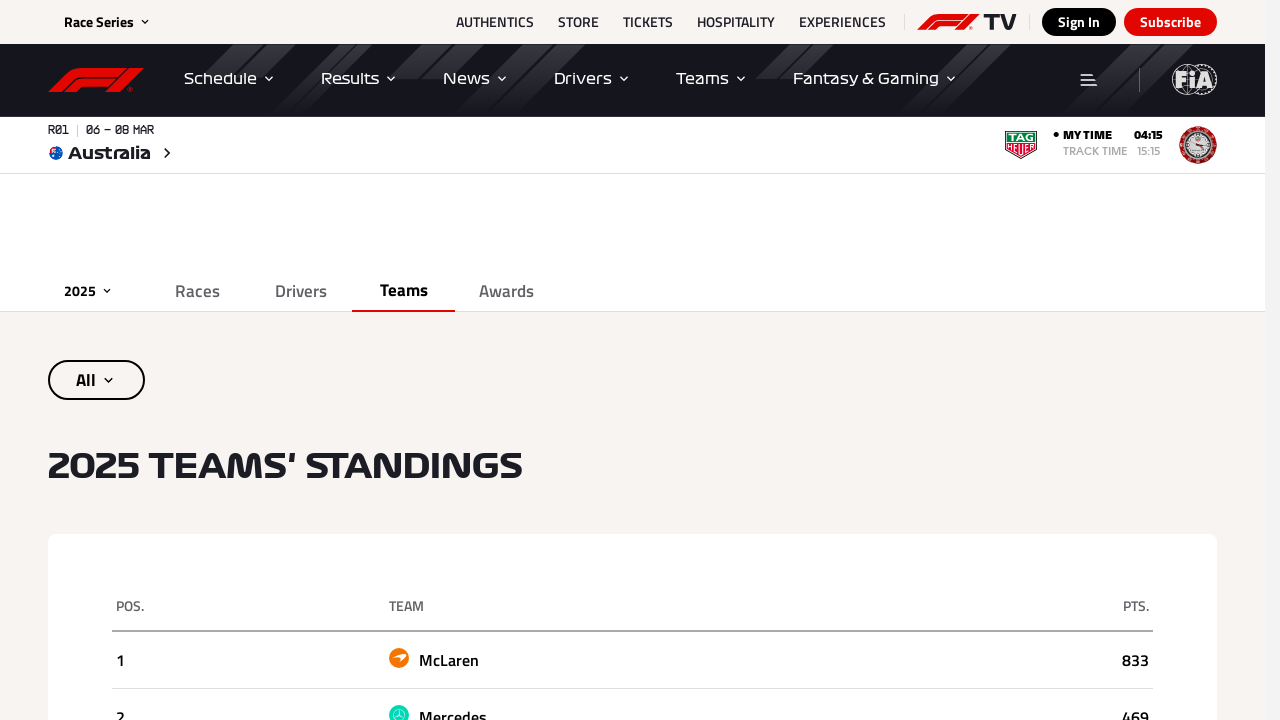

Accessed team name element from table row
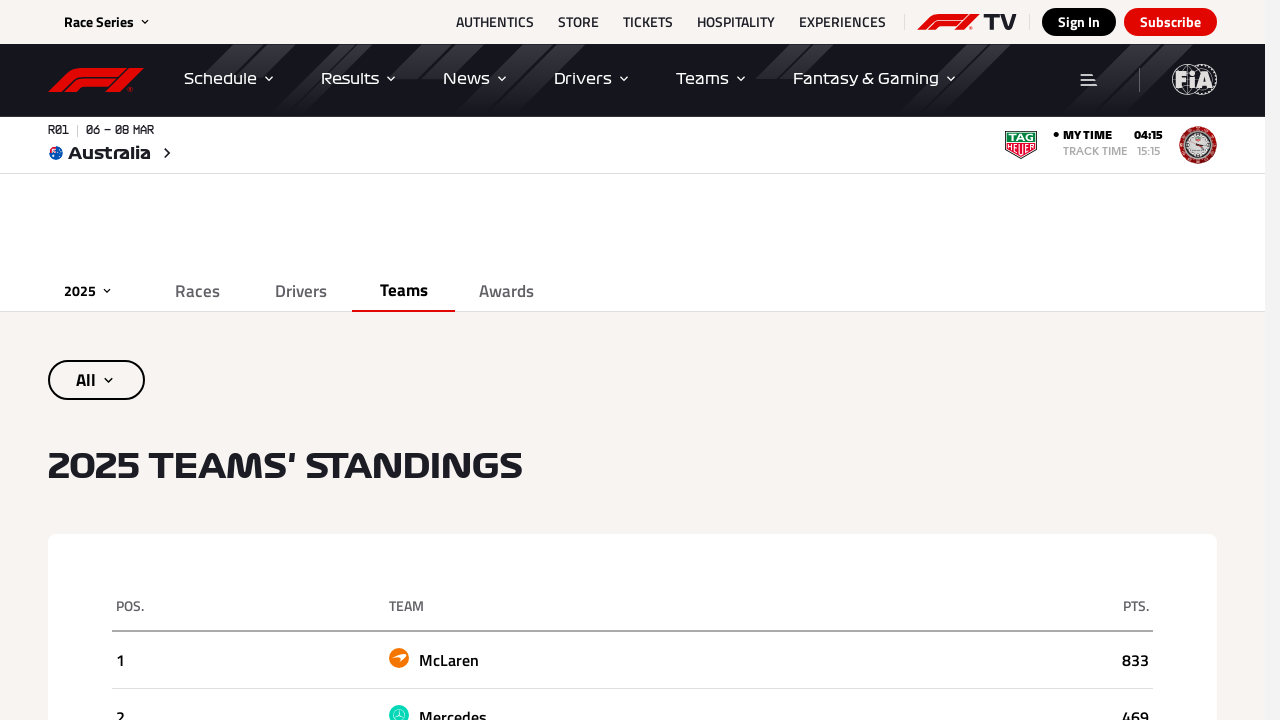

Accessed points element from table row
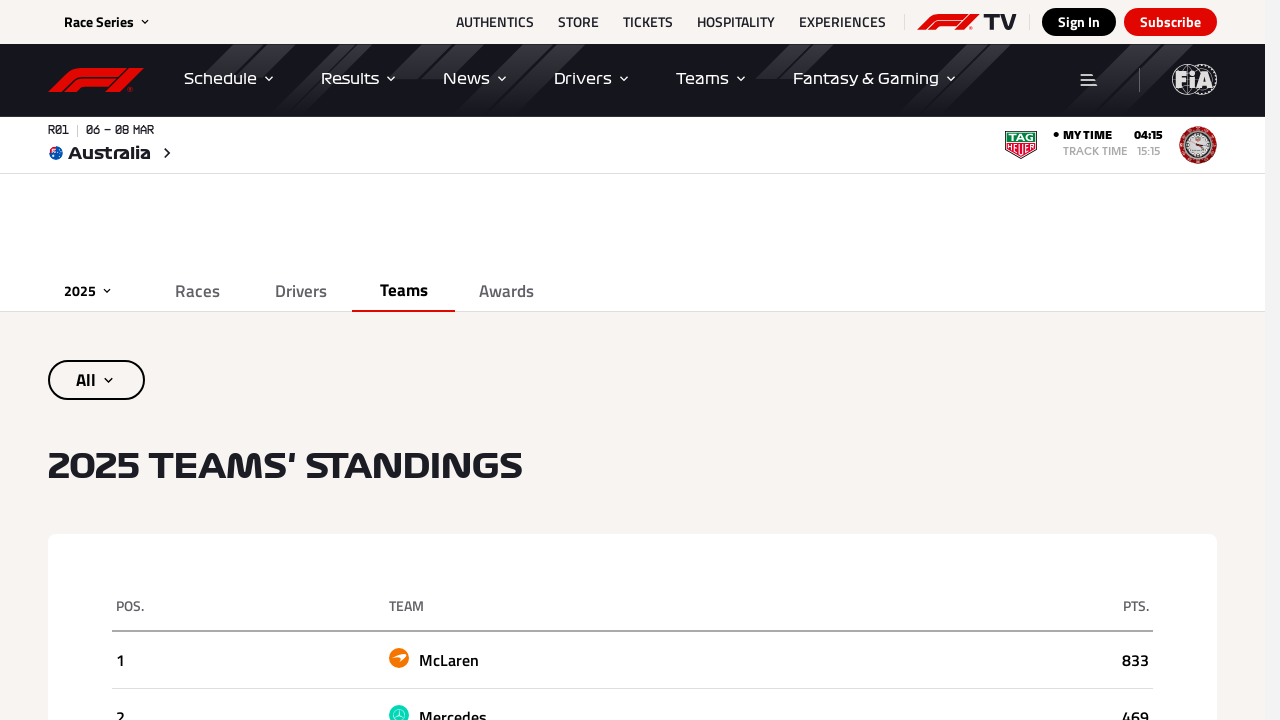

Retrieved all cells from a table row
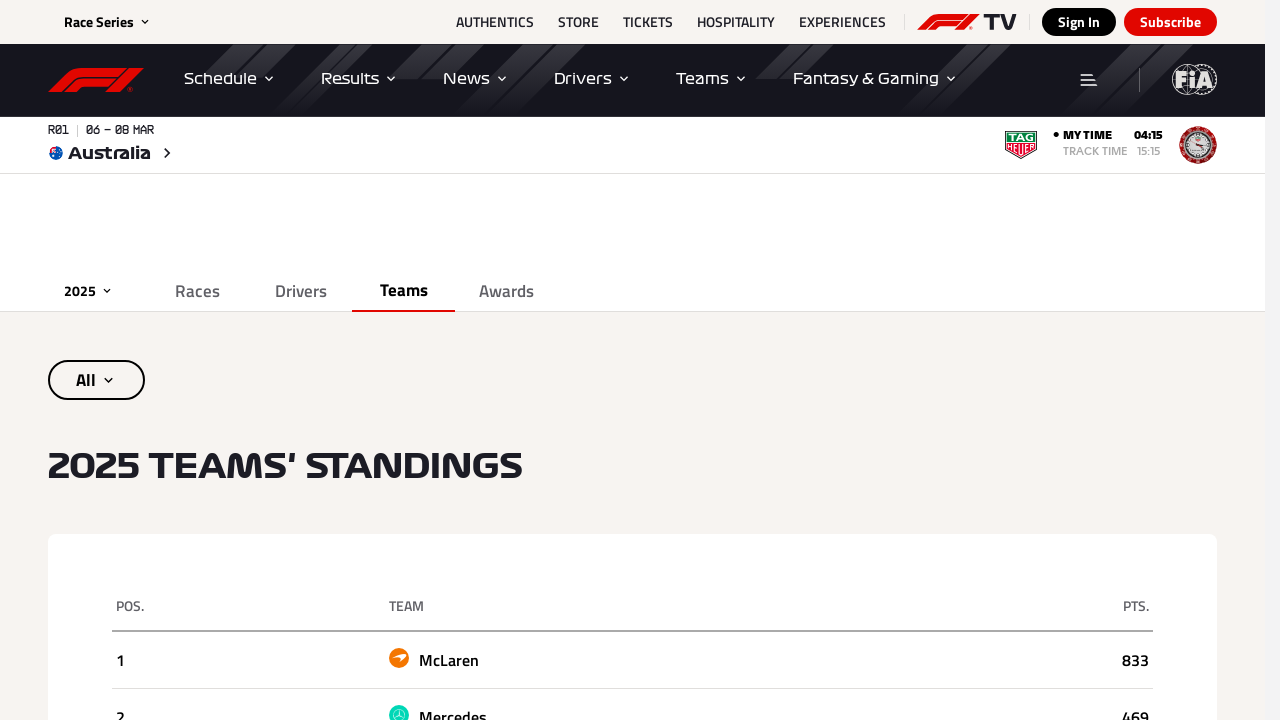

Accessed team name element from table row
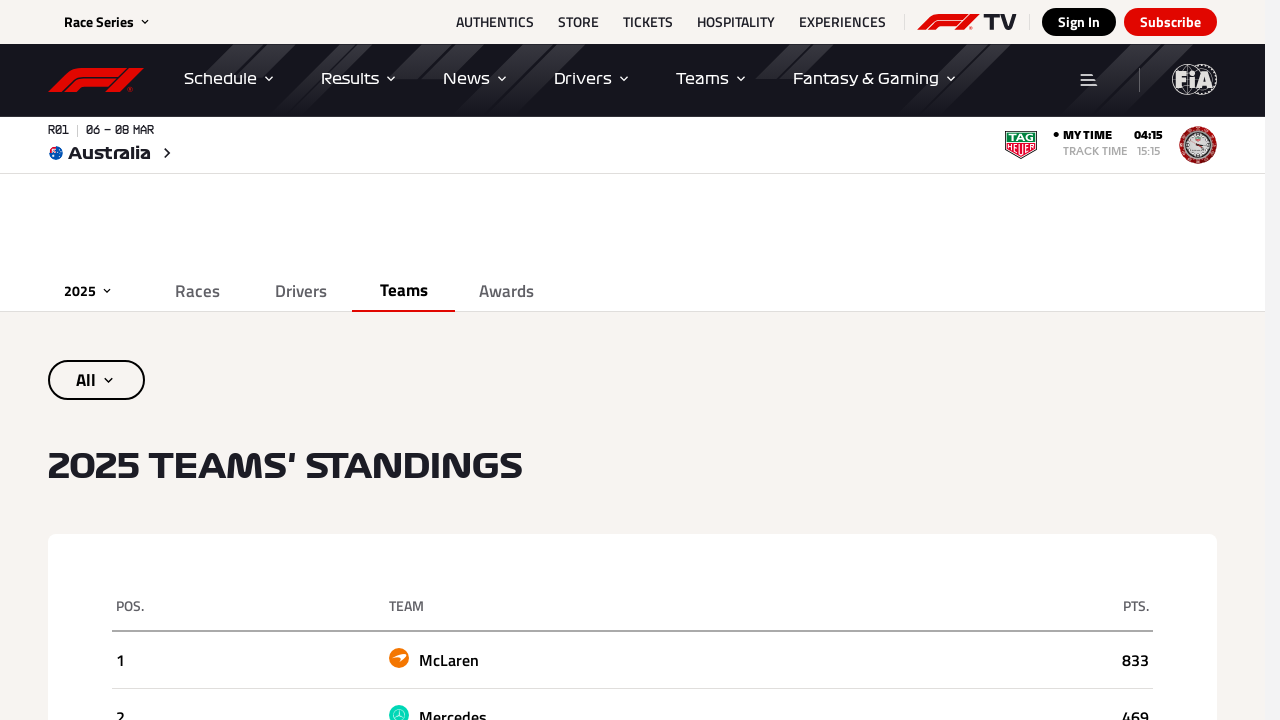

Accessed points element from table row
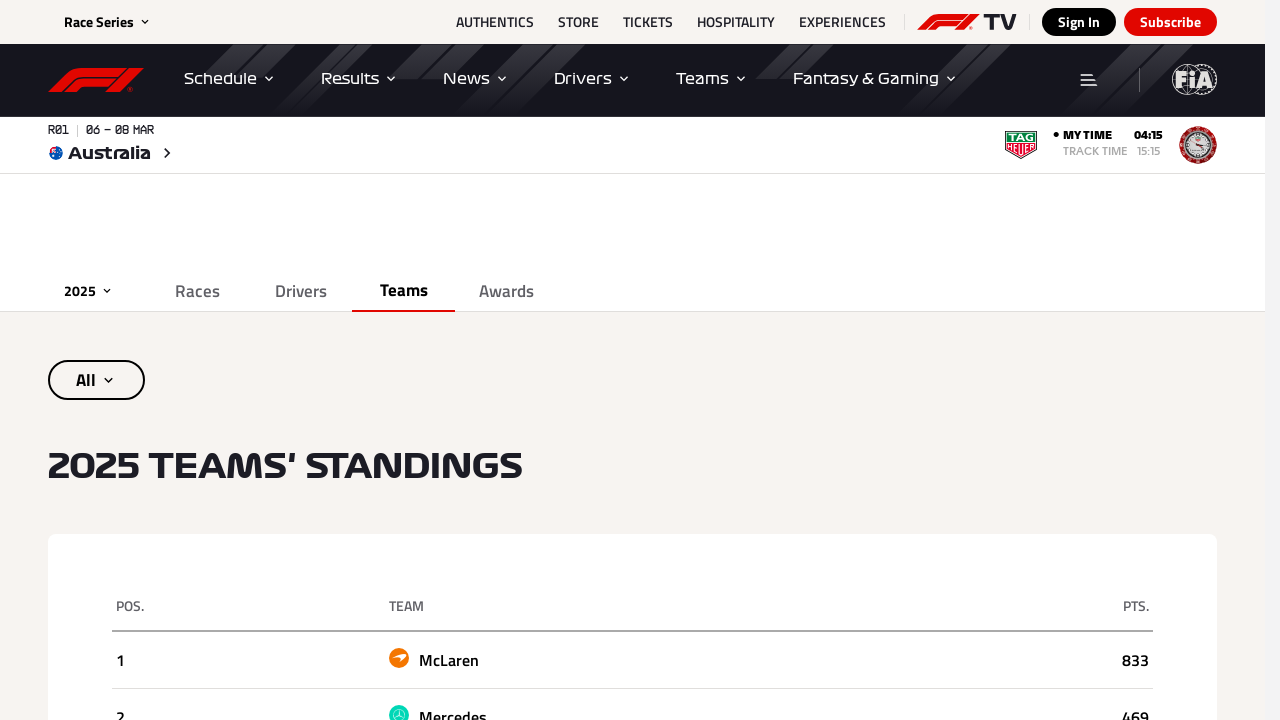

Retrieved all cells from a table row
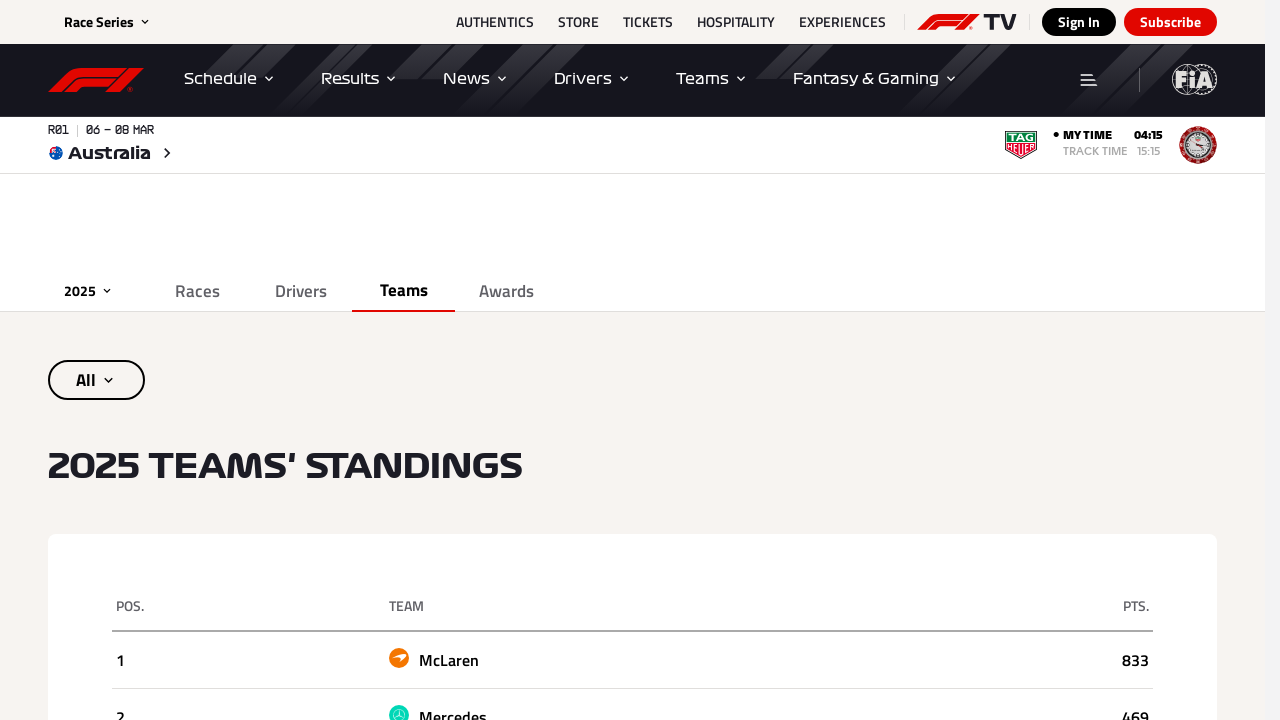

Accessed team name element from table row
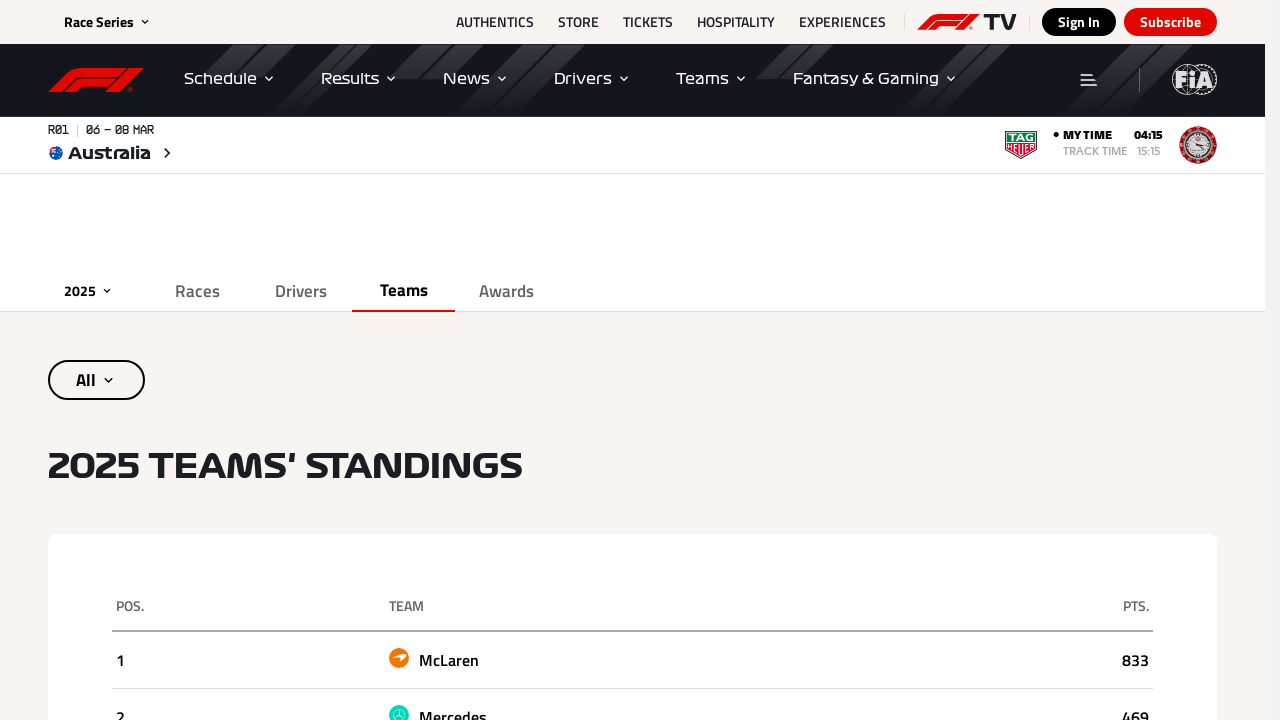

Accessed points element from table row
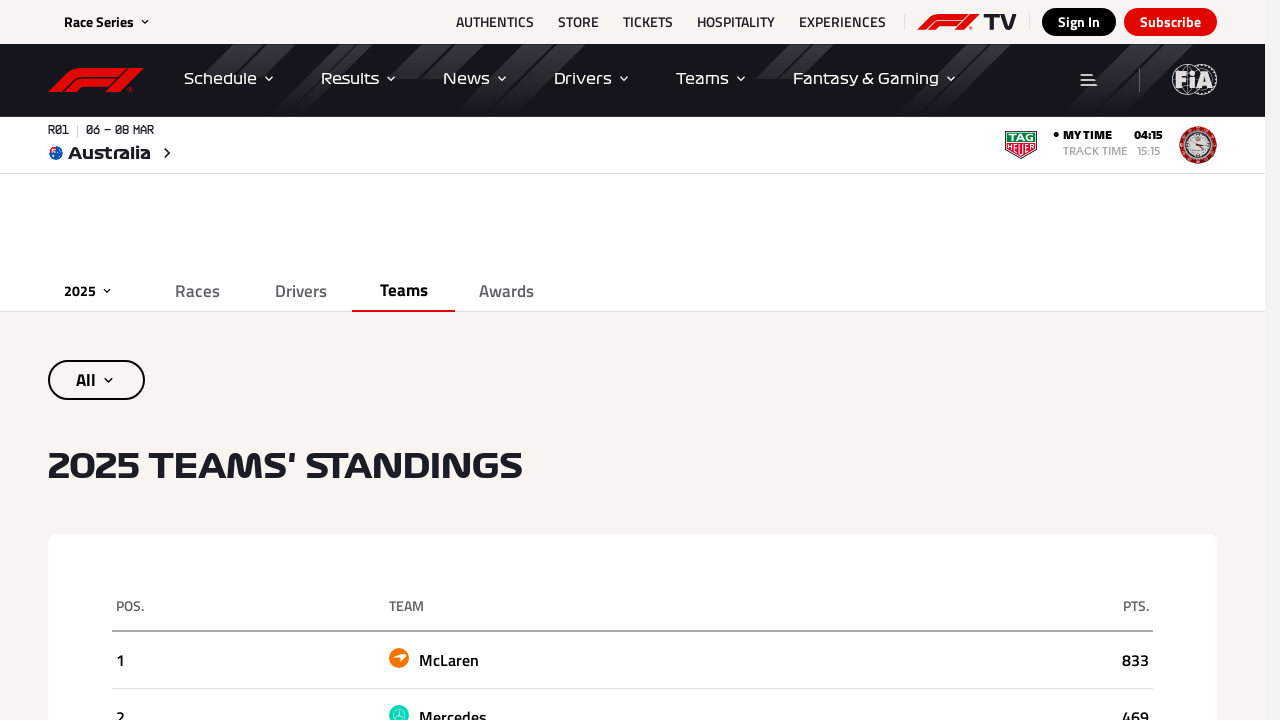

Retrieved all cells from a table row
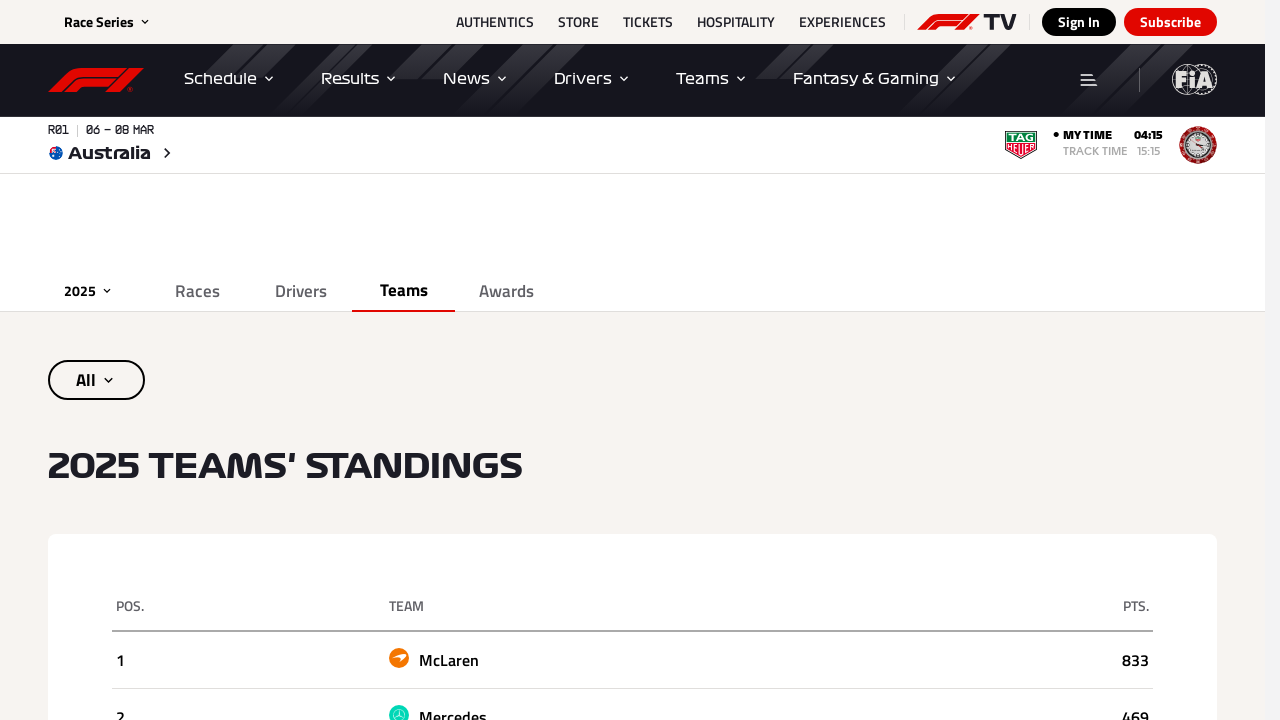

Accessed team name element from table row
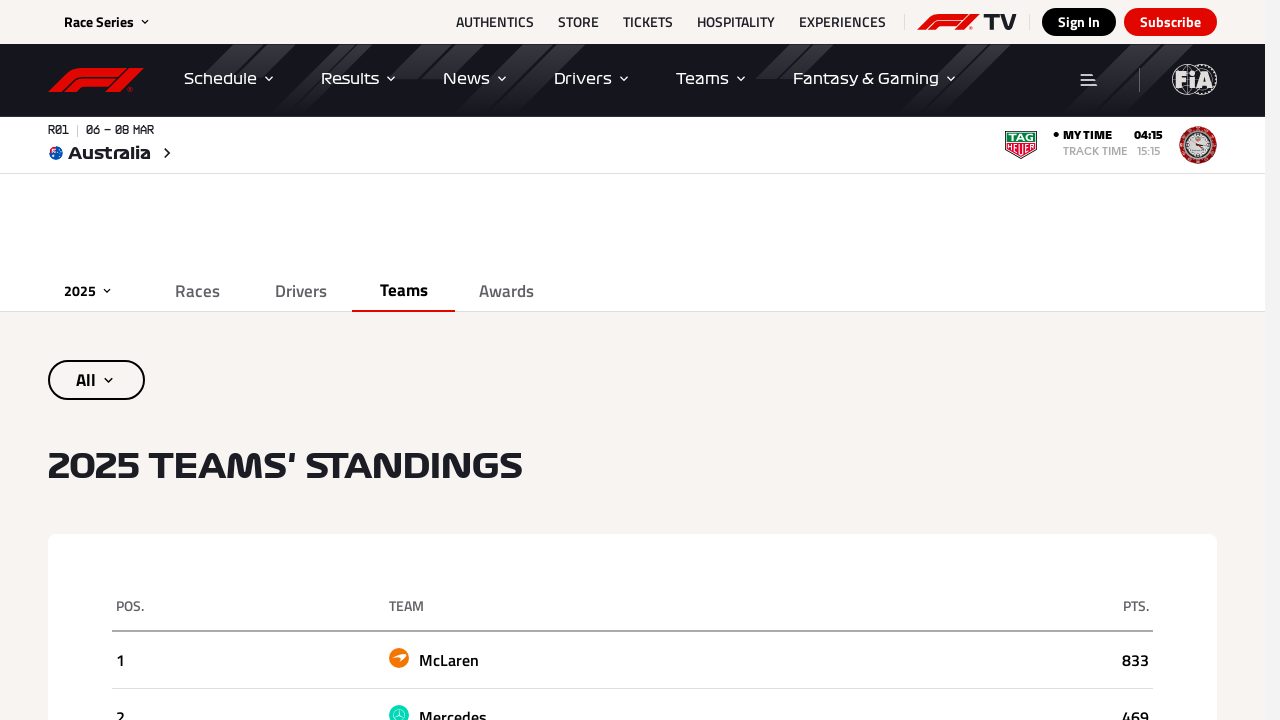

Accessed points element from table row
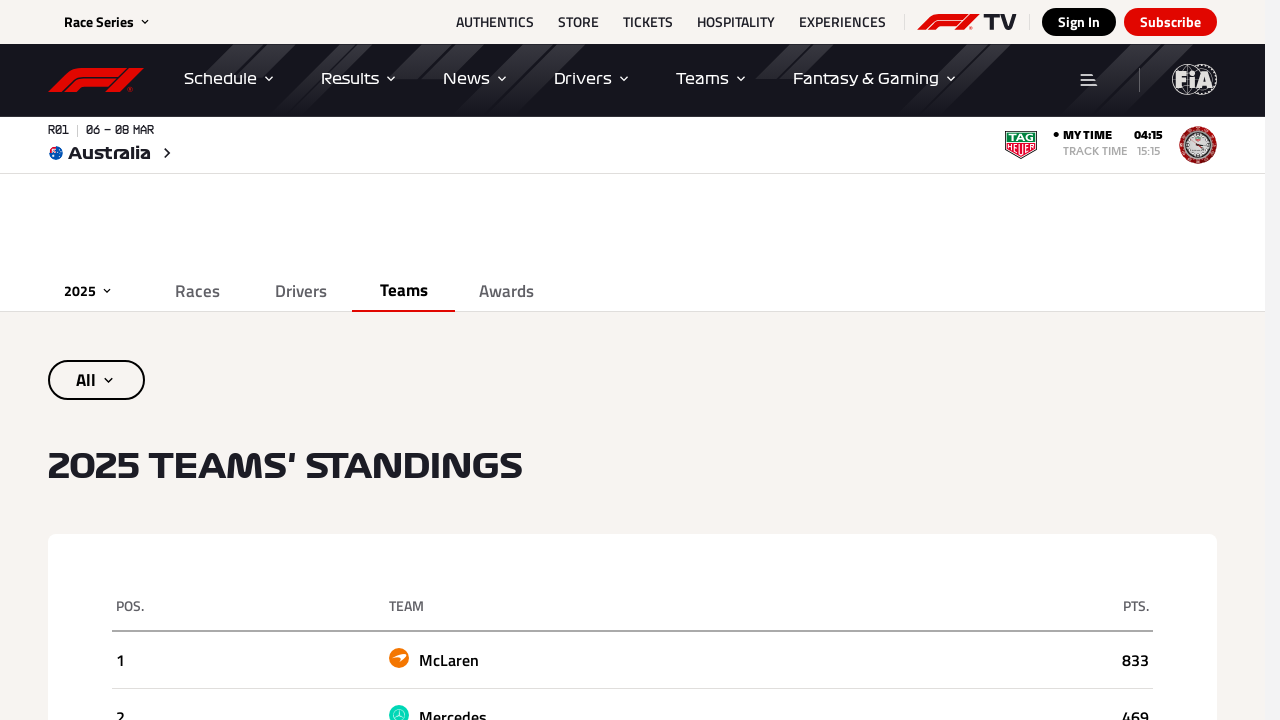

Retrieved all cells from a table row
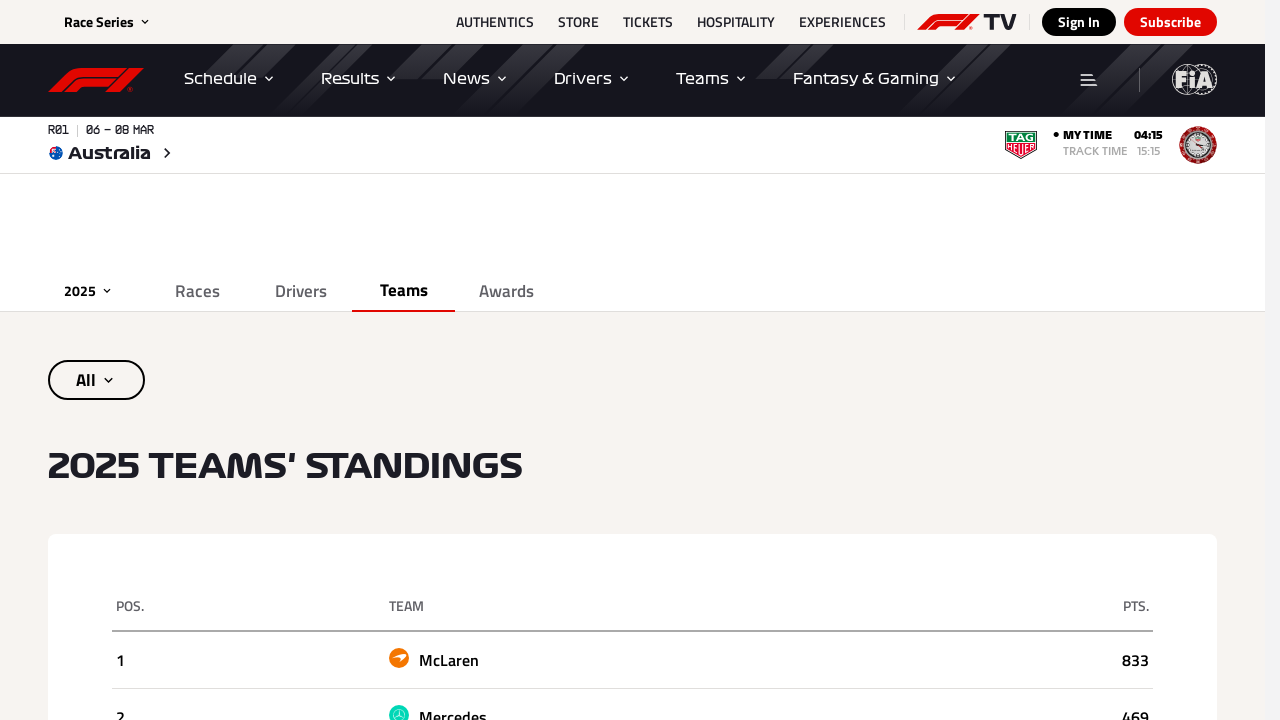

Accessed team name element from table row
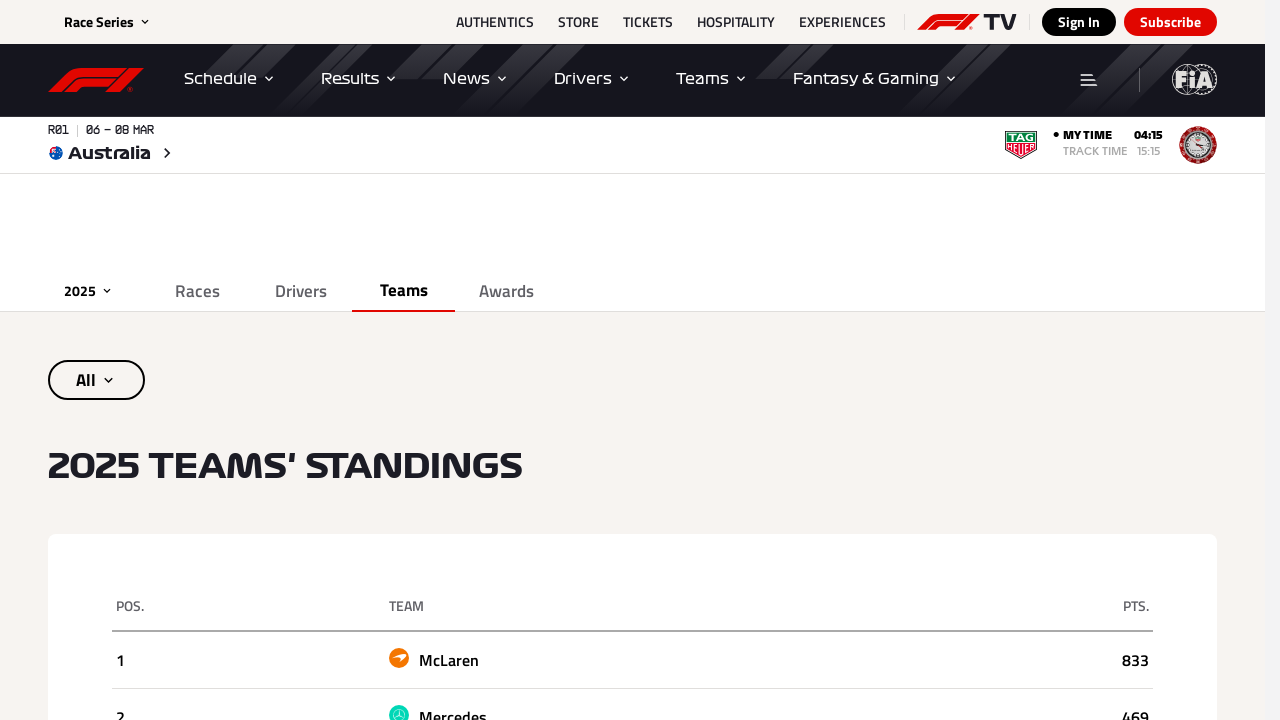

Accessed points element from table row
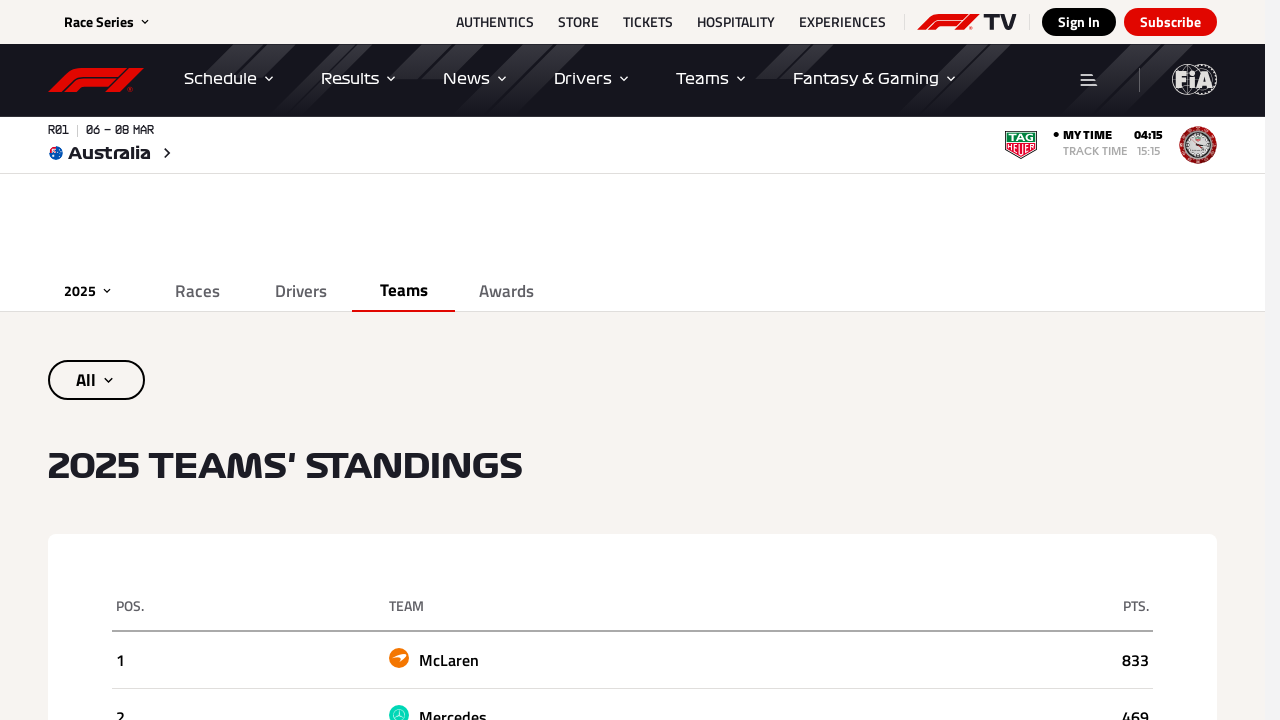

Retrieved all cells from a table row
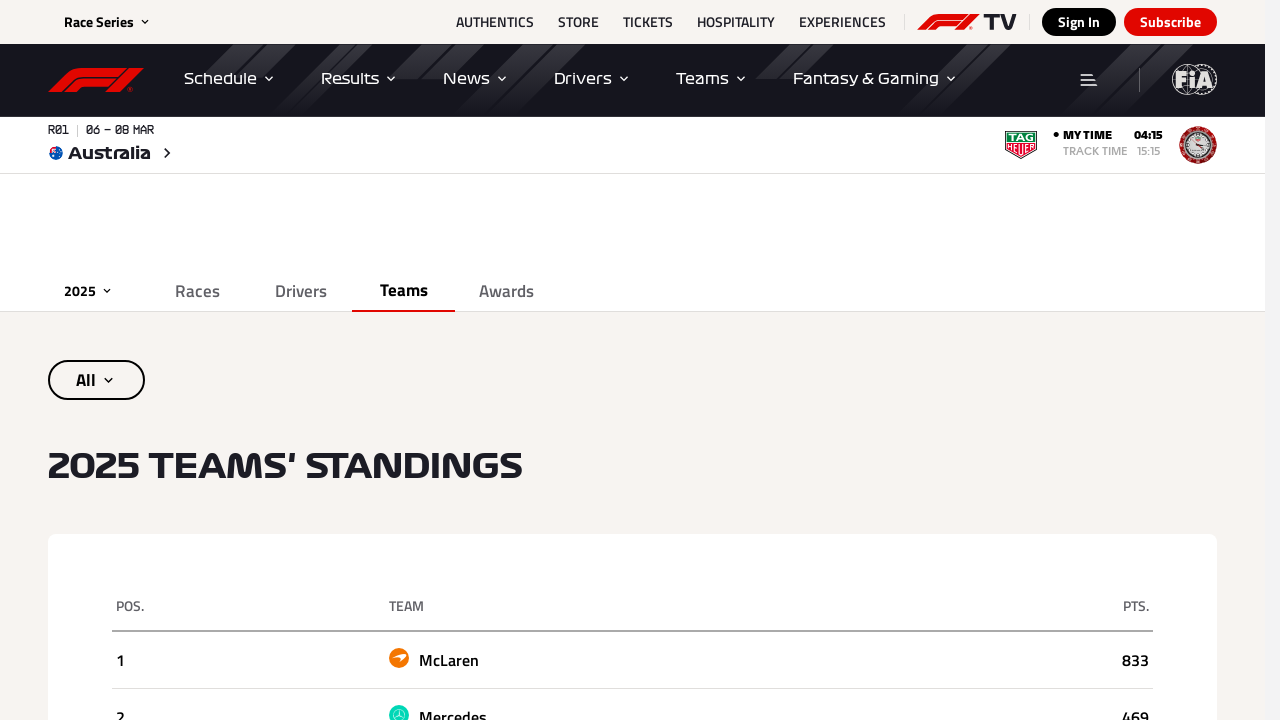

Accessed team name element from table row
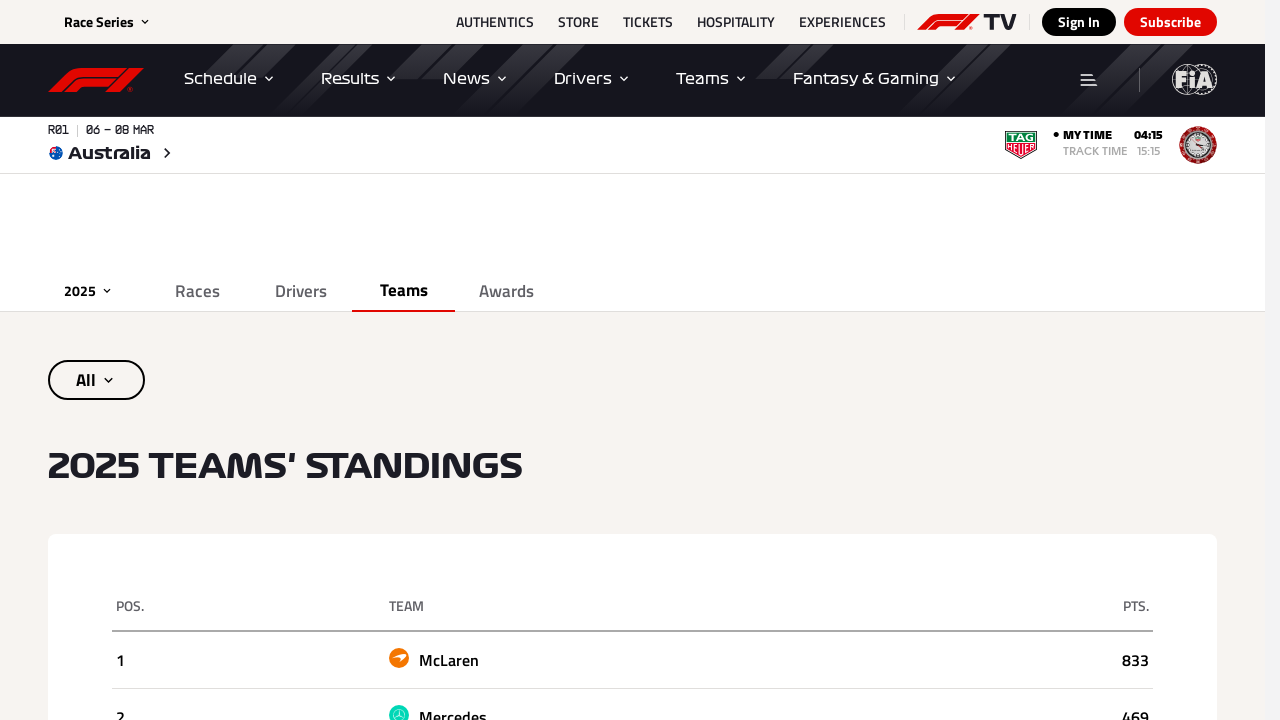

Accessed points element from table row
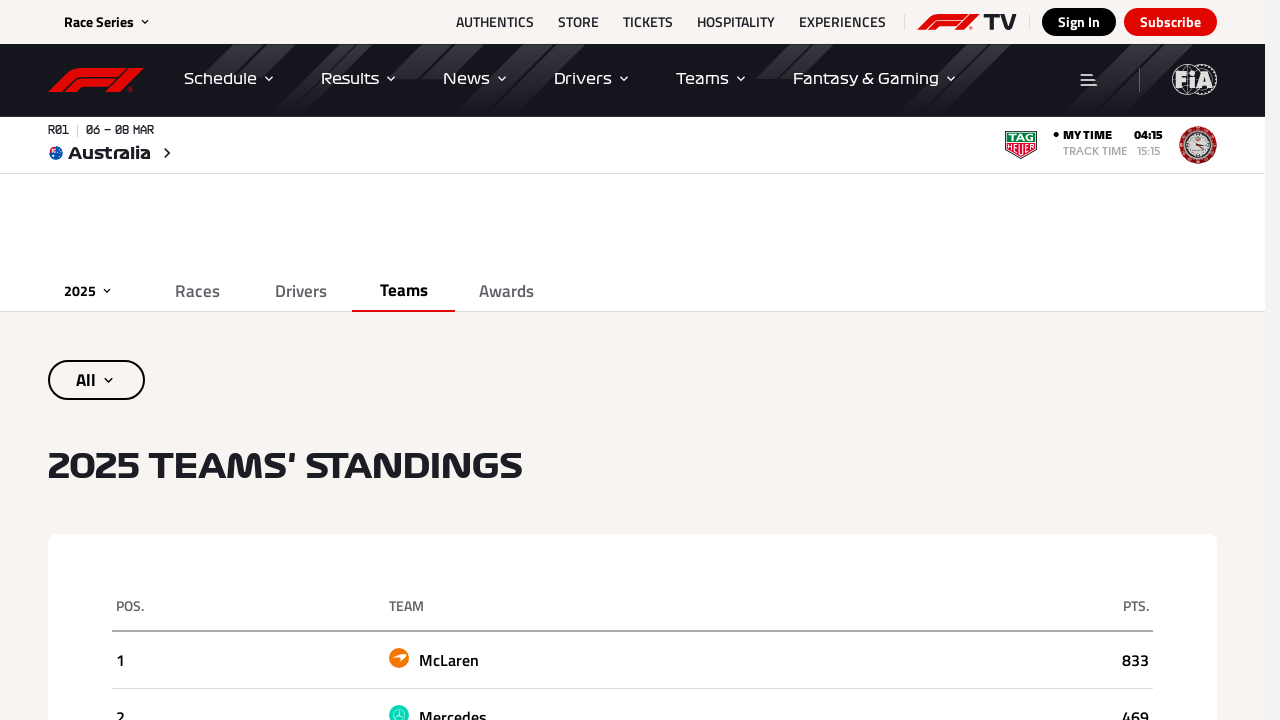

Retrieved all cells from a table row
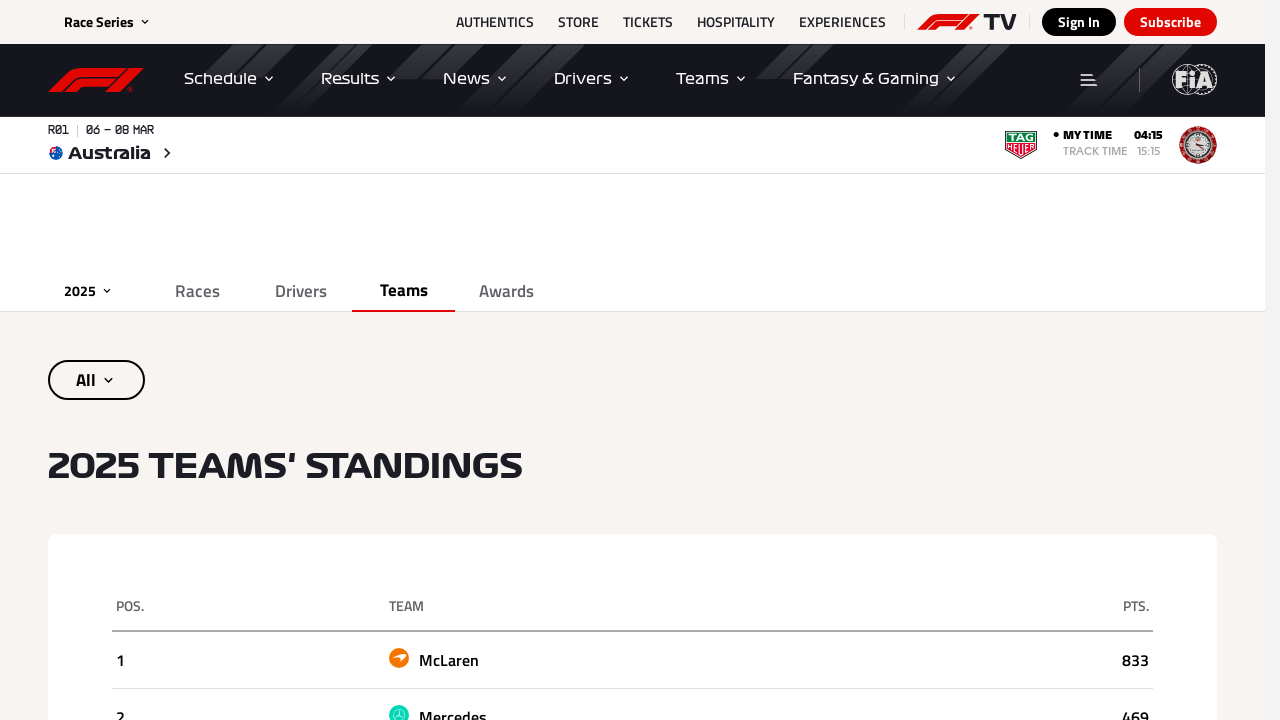

Accessed team name element from table row
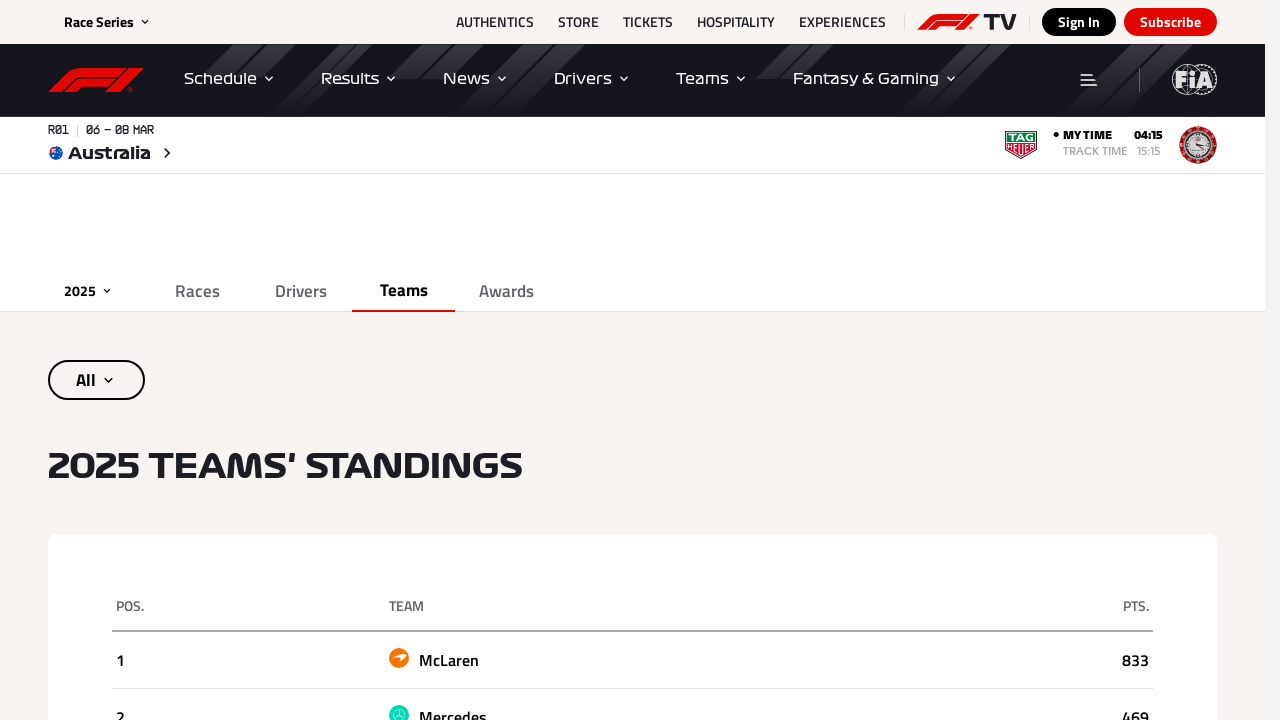

Accessed points element from table row
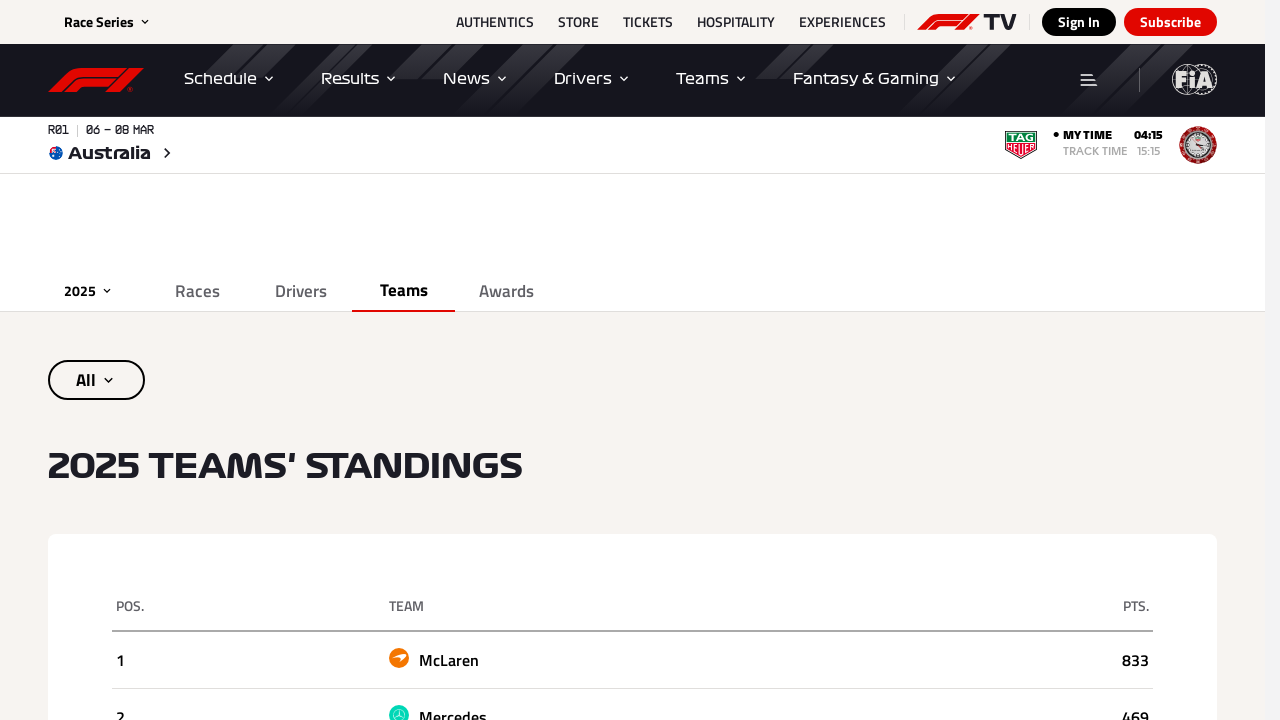

Retrieved all cells from a table row
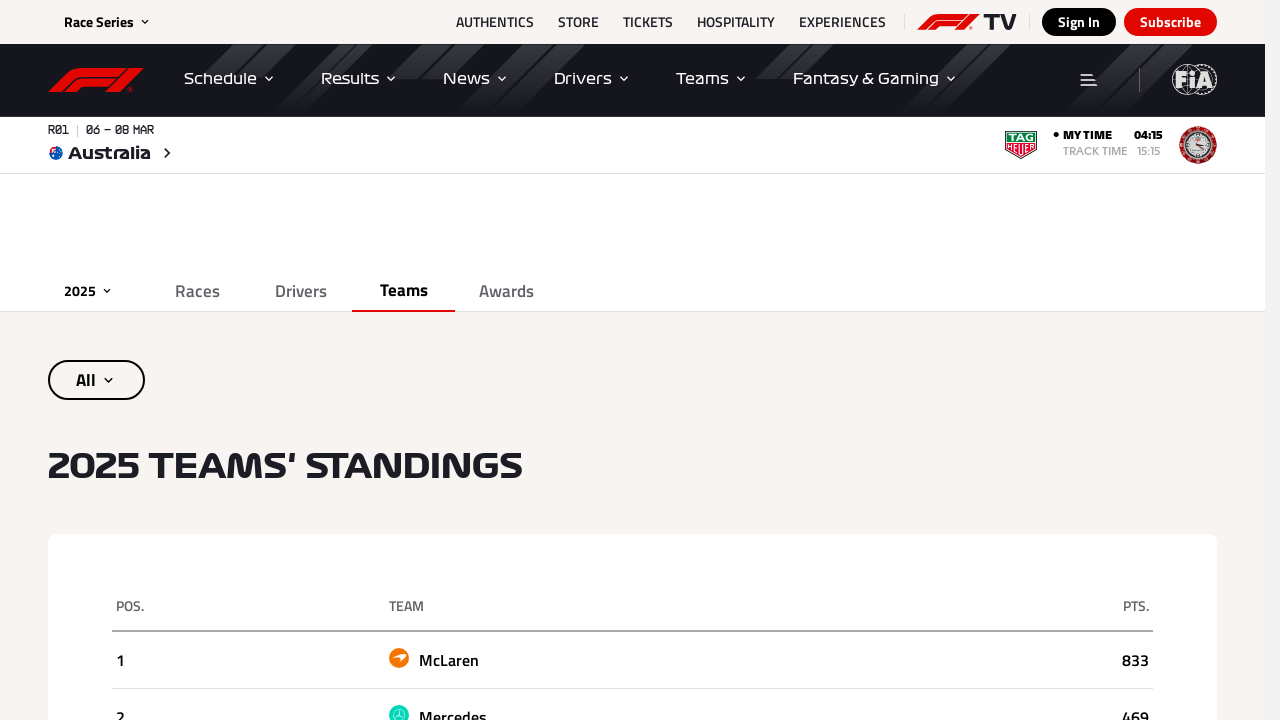

Accessed team name element from table row
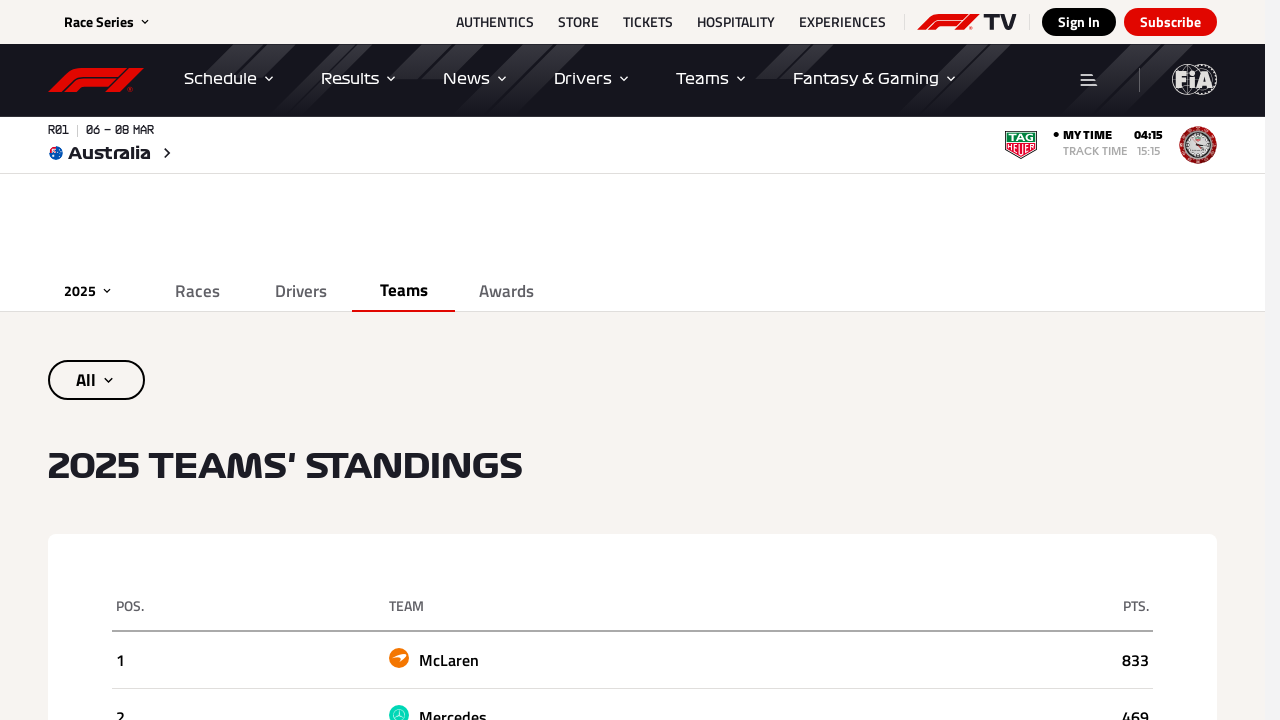

Accessed points element from table row
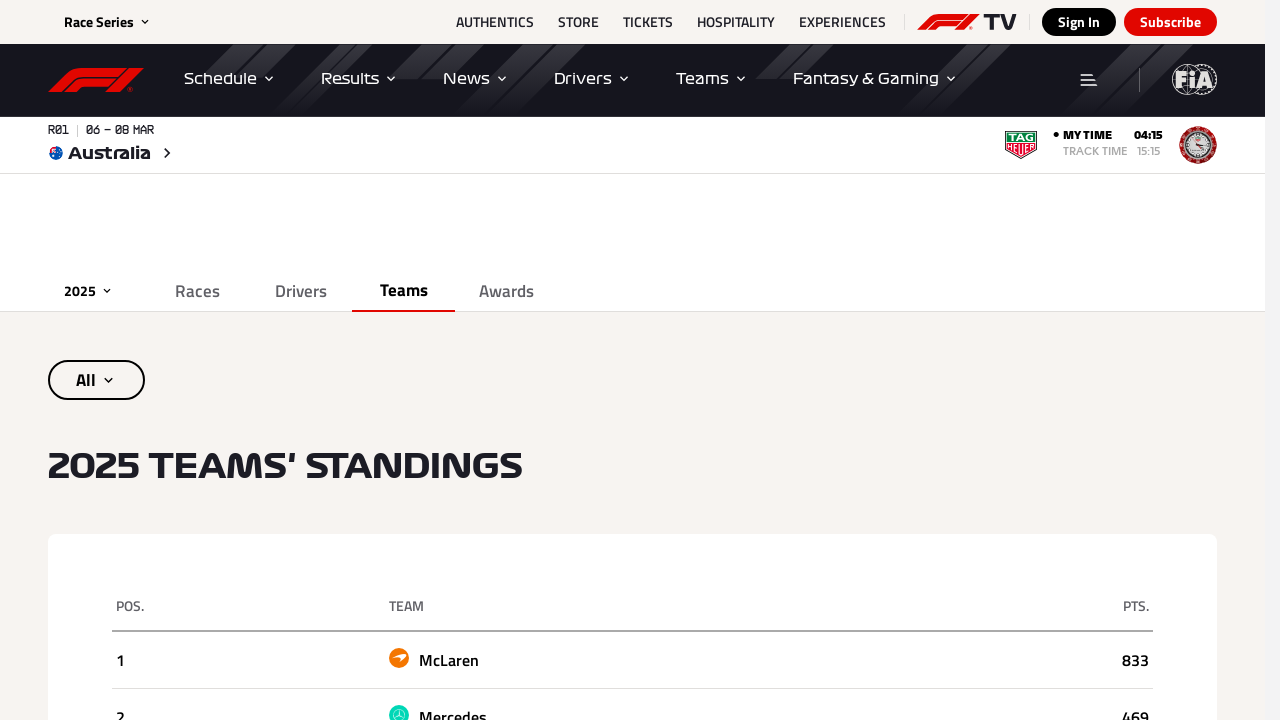

Retrieved all cells from a table row
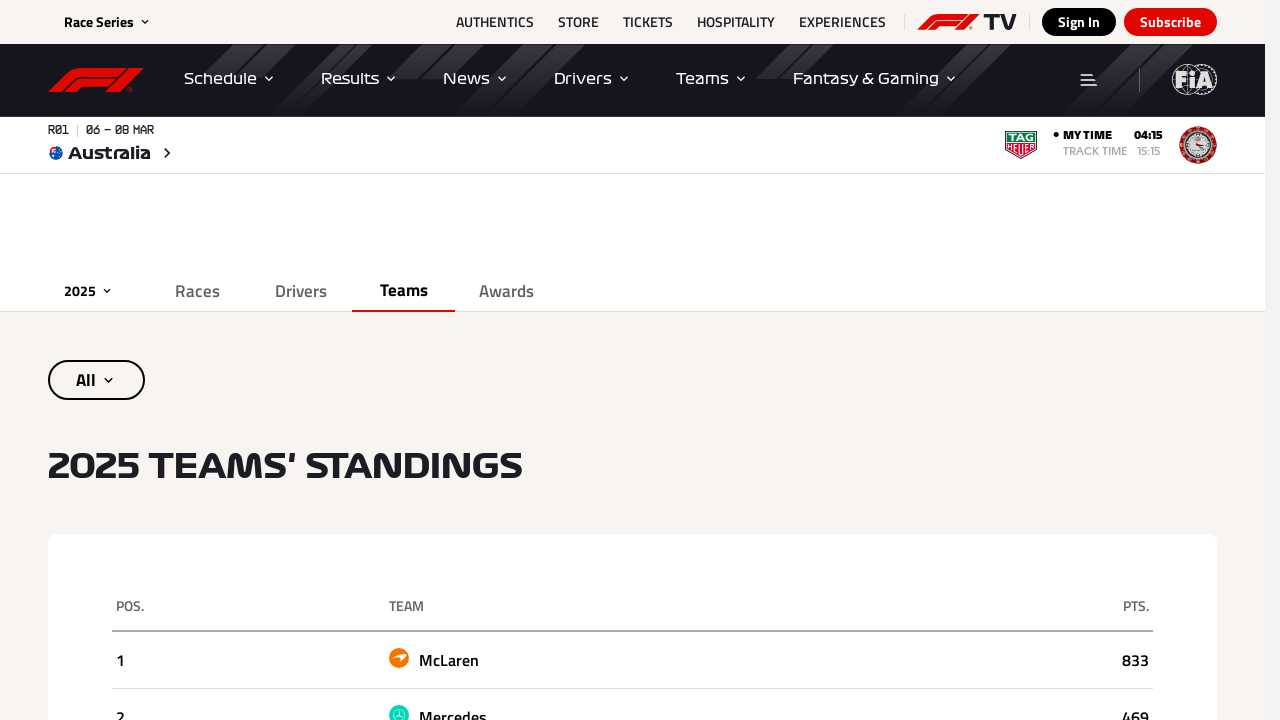

Accessed team name element from table row
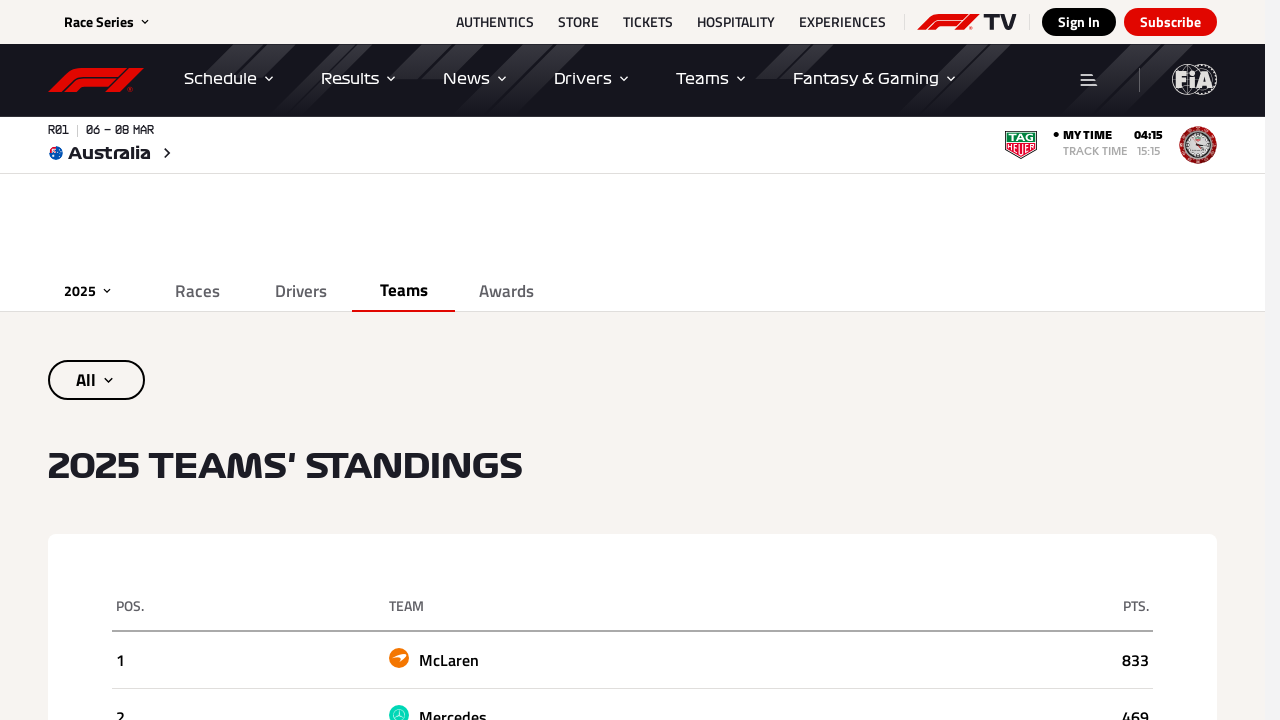

Accessed points element from table row
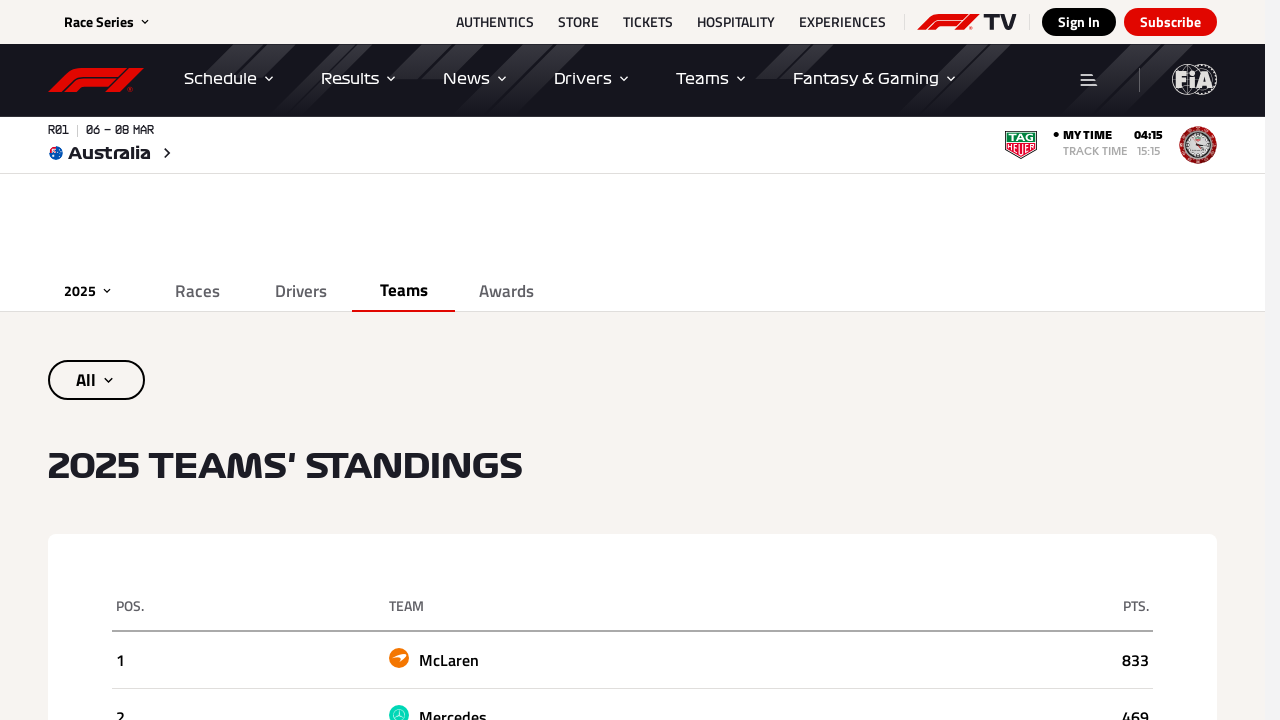

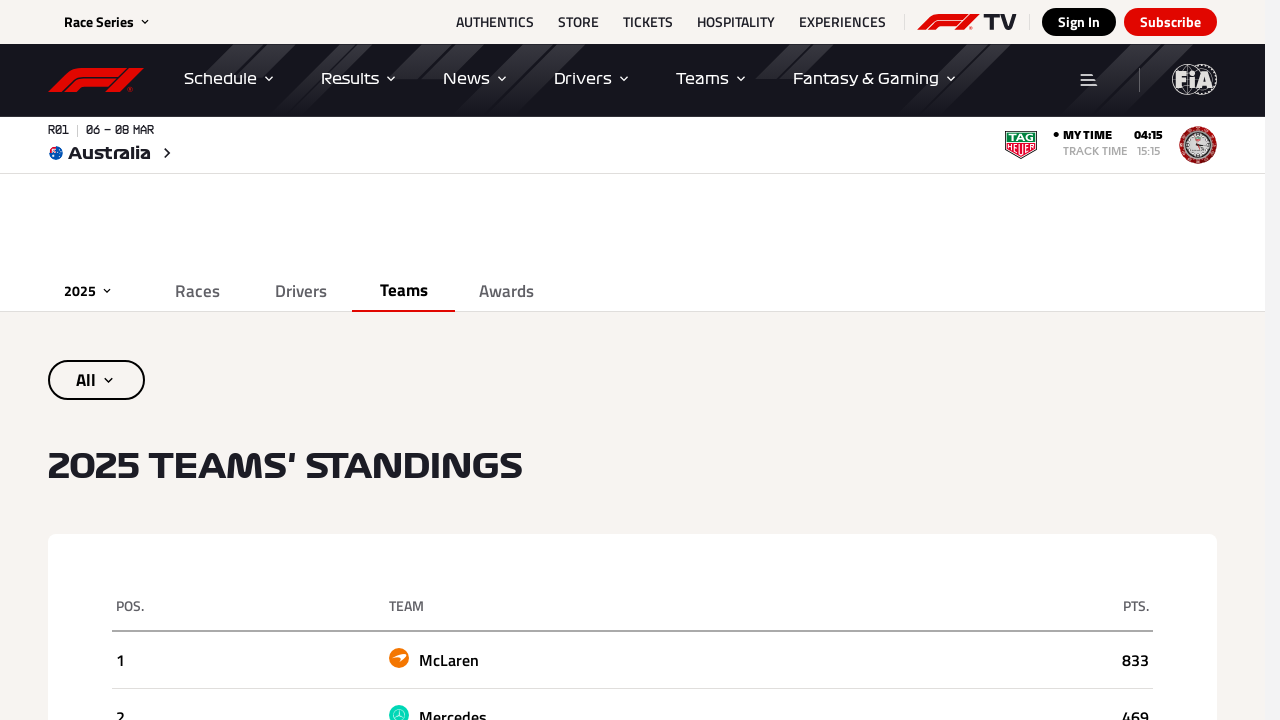